Navigates to ss.com classifieds website and clicks on a category element (likely a pets/animals section based on the test name "findAPuppy")

Starting URL: https://www.ss.com/

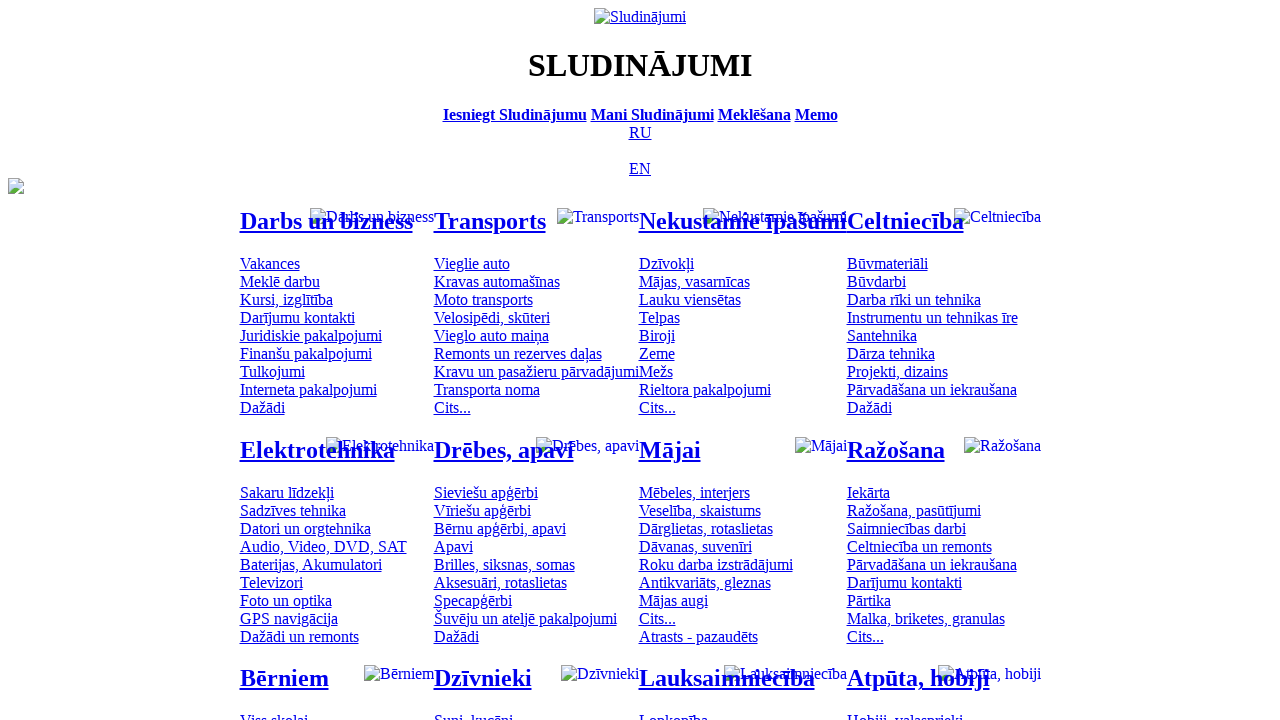

Clicked on pets/animals category element (mtd_300) at (473, 712) on #mtd_300
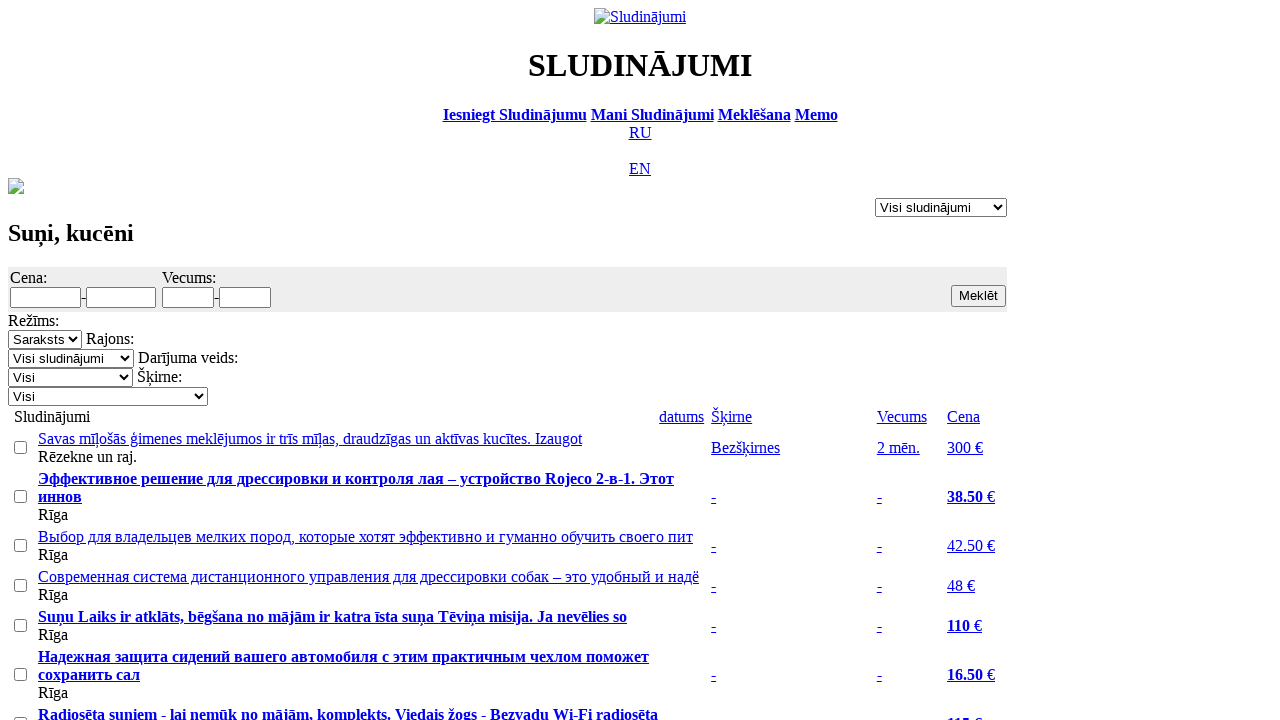

Waited for page to load after category click
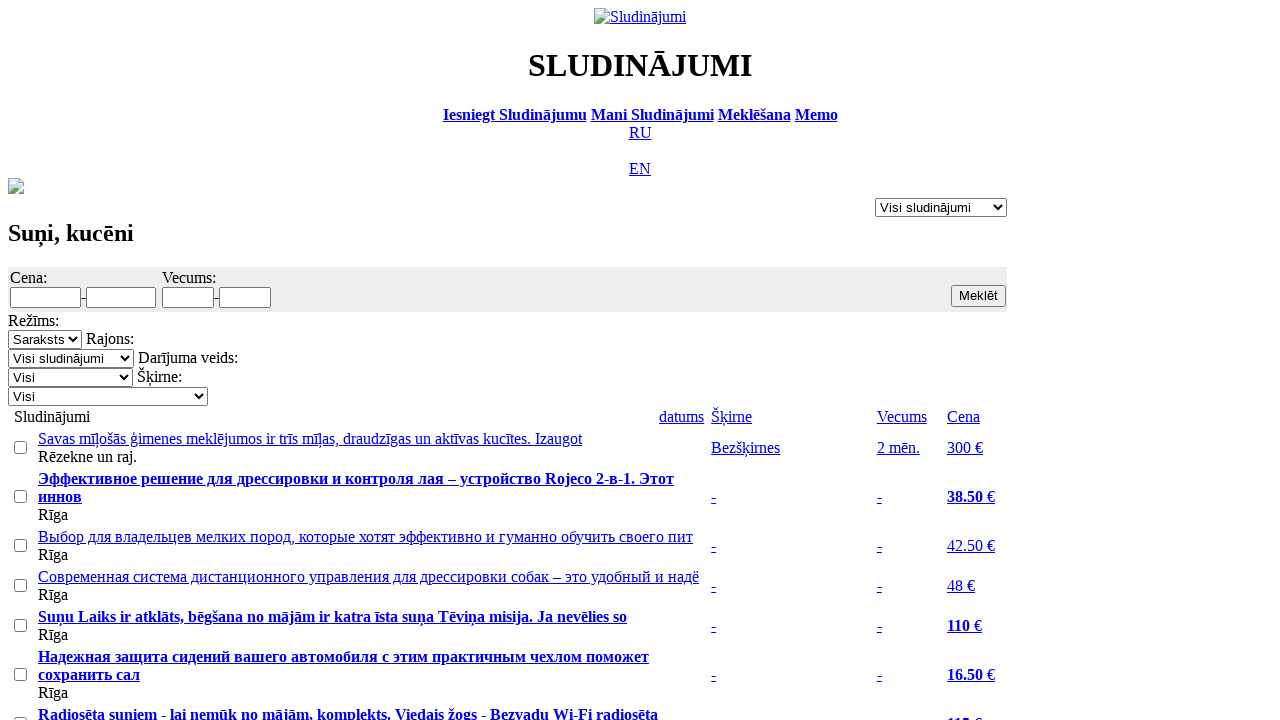

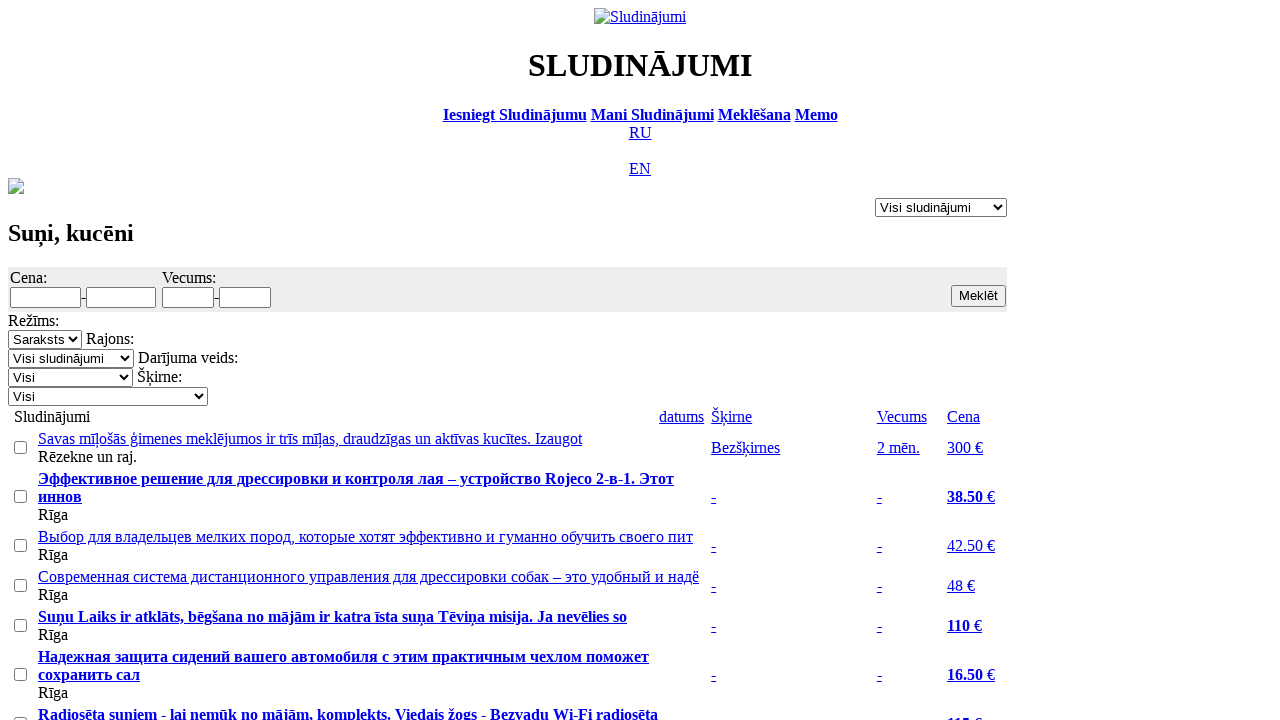